Tests that the New Projects label in the Monthly Activity Trends chart can be toggled on and off to enable/disable the data series display

Starting URL: https://scratch.mit.edu/statistics

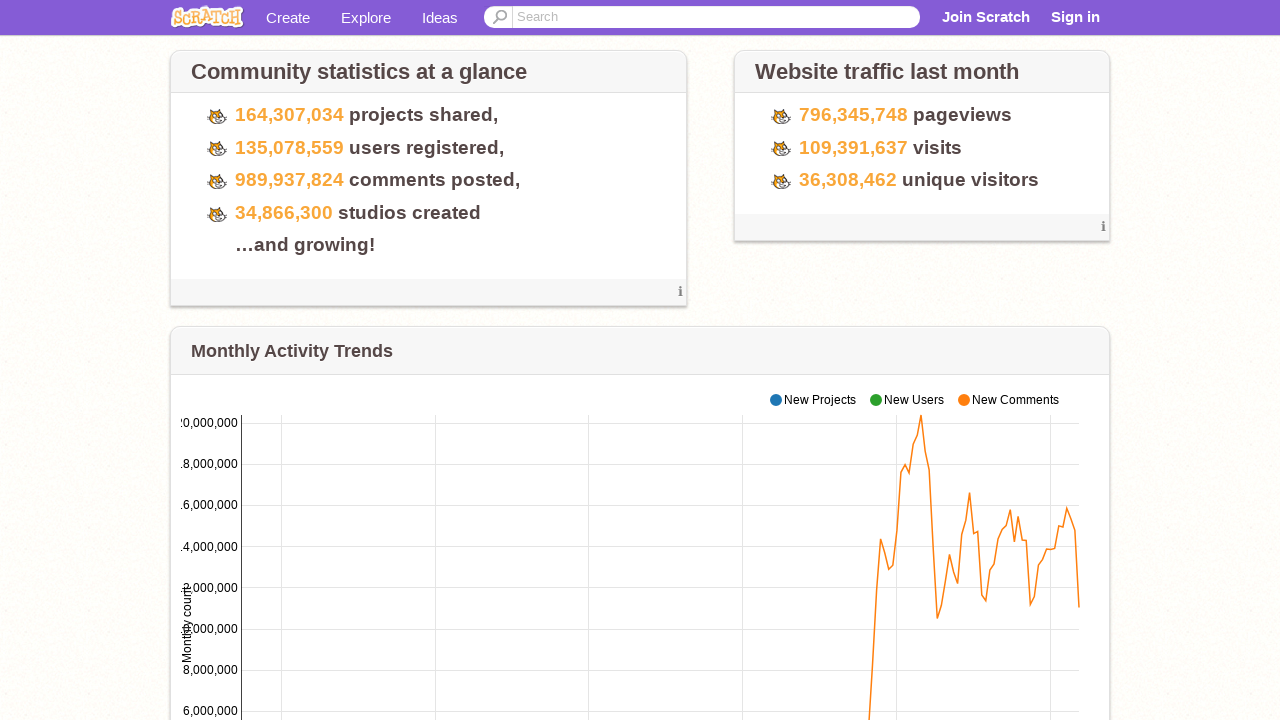

Waited for Monthly Activity Trends chart series to load
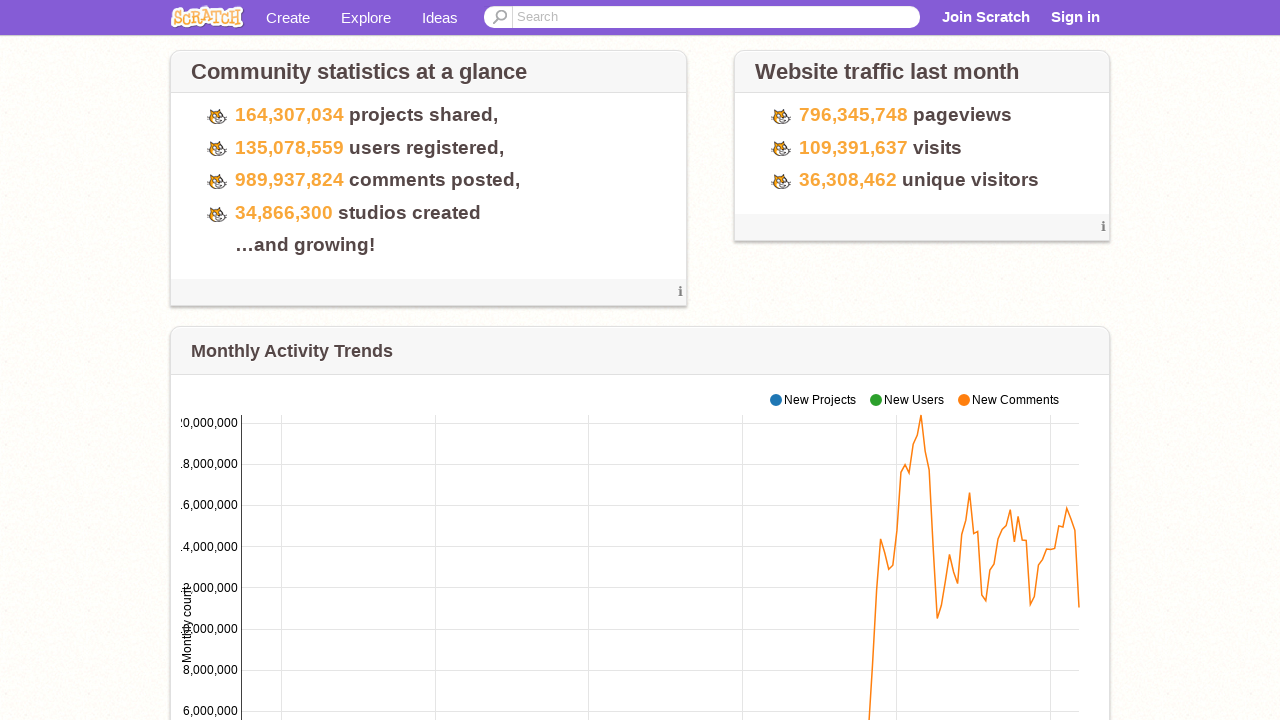

Clicked New Projects label to toggle off the data series at (820, 400) on xpath=//*[contains(text(), 'New Projects')]
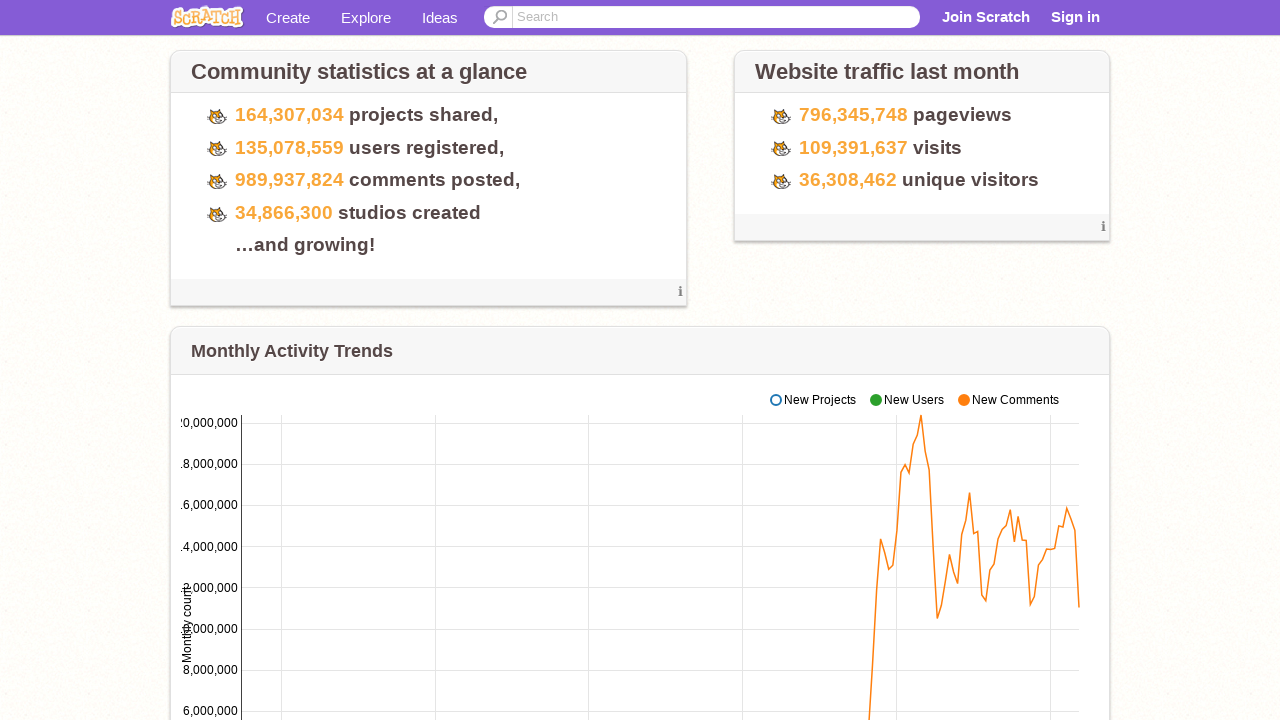

Verified New Projects series is now disabled
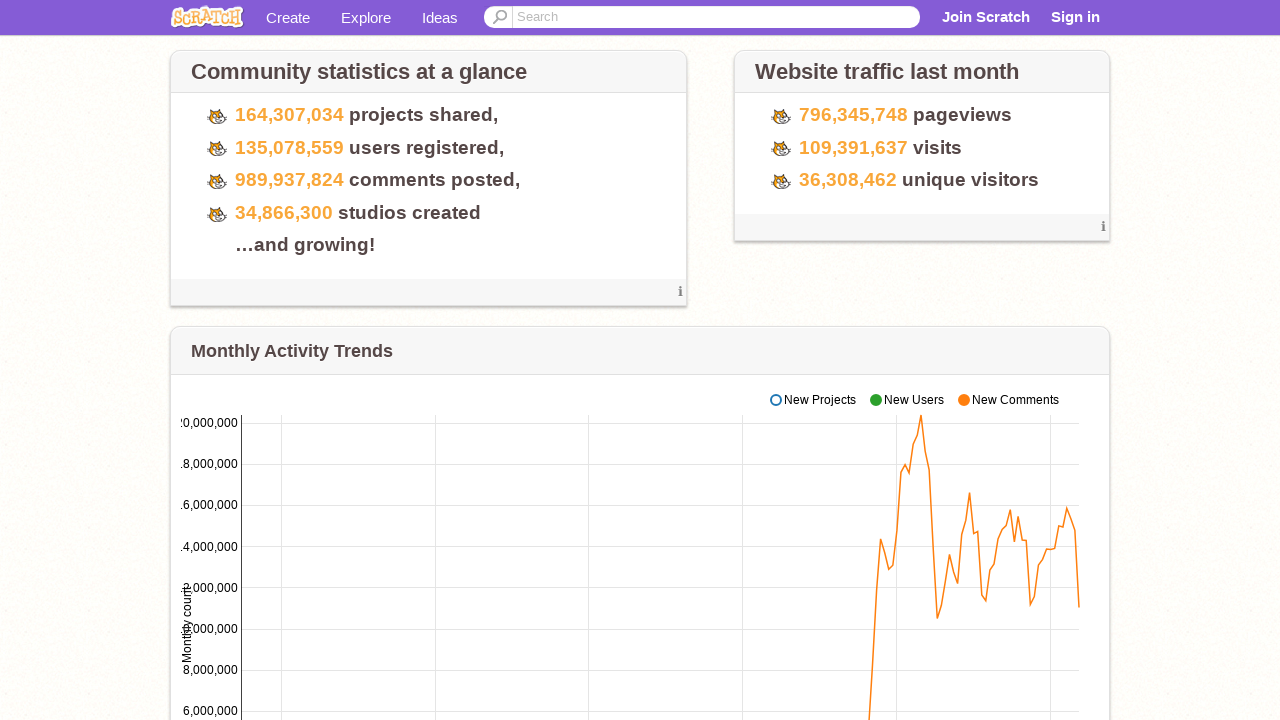

Clicked New Projects label to toggle on the data series at (820, 400) on xpath=//*[contains(text(), 'New Projects')]
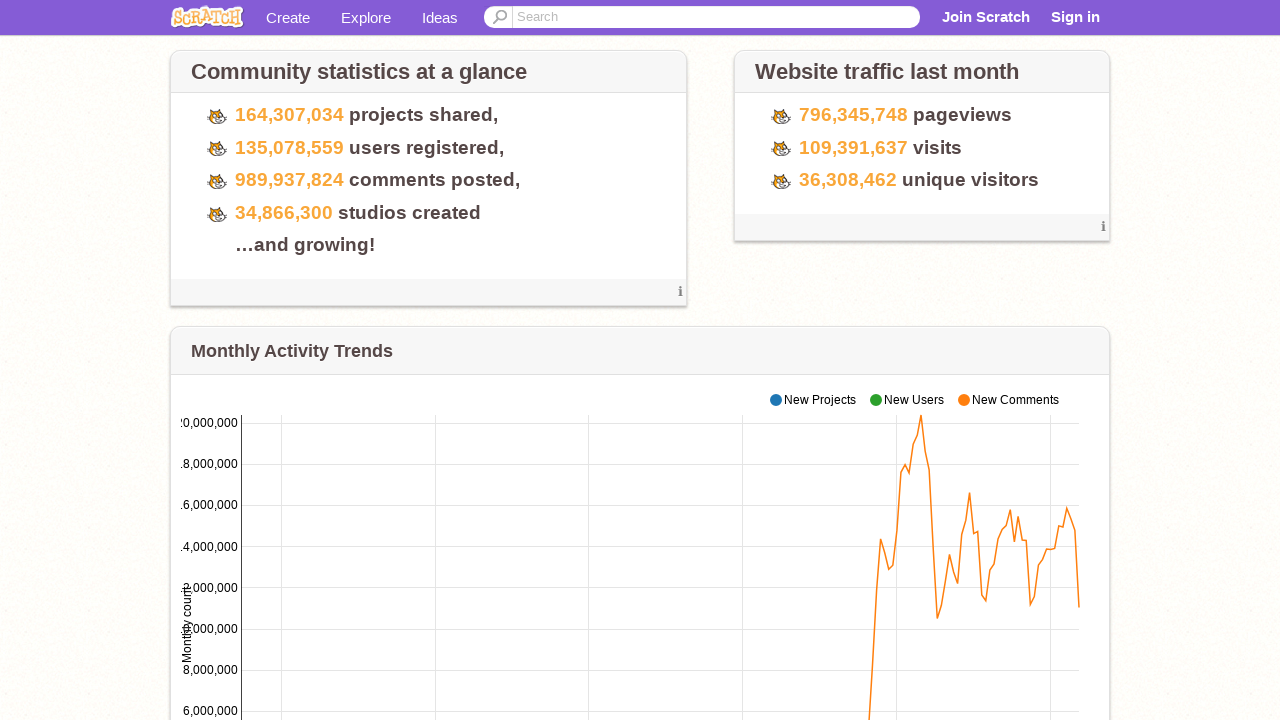

Verified New Projects series is now enabled again
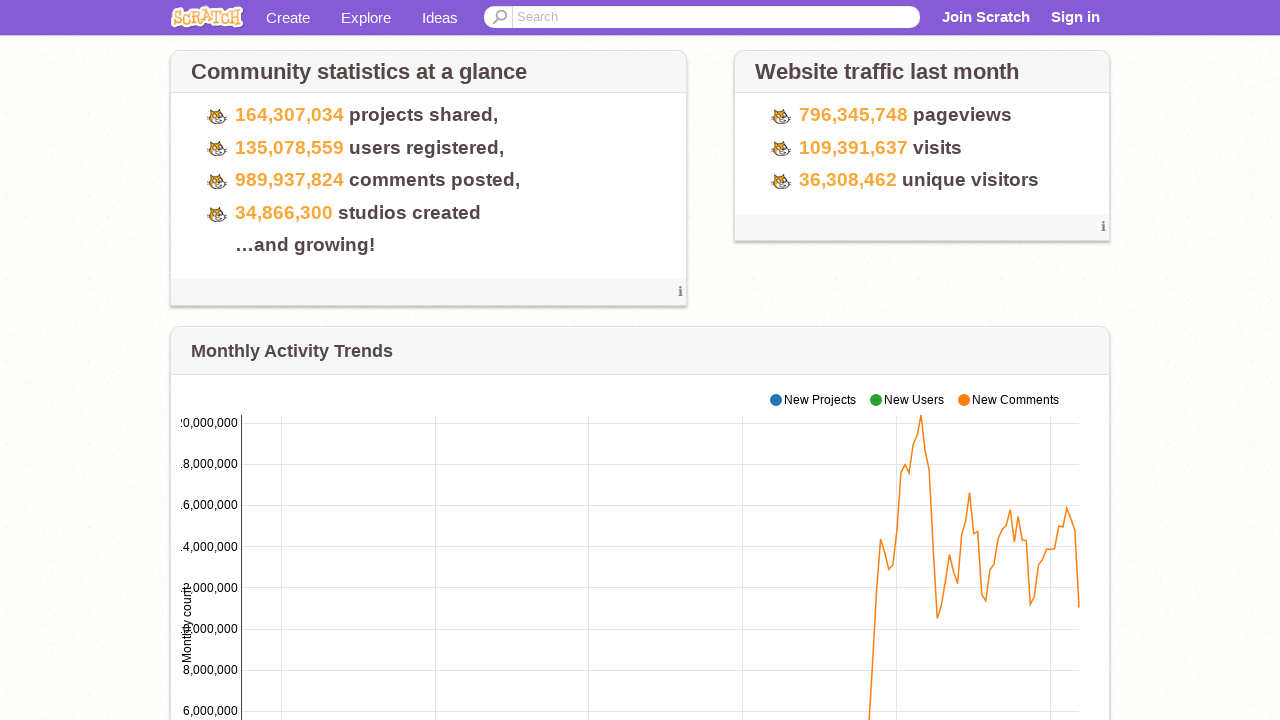

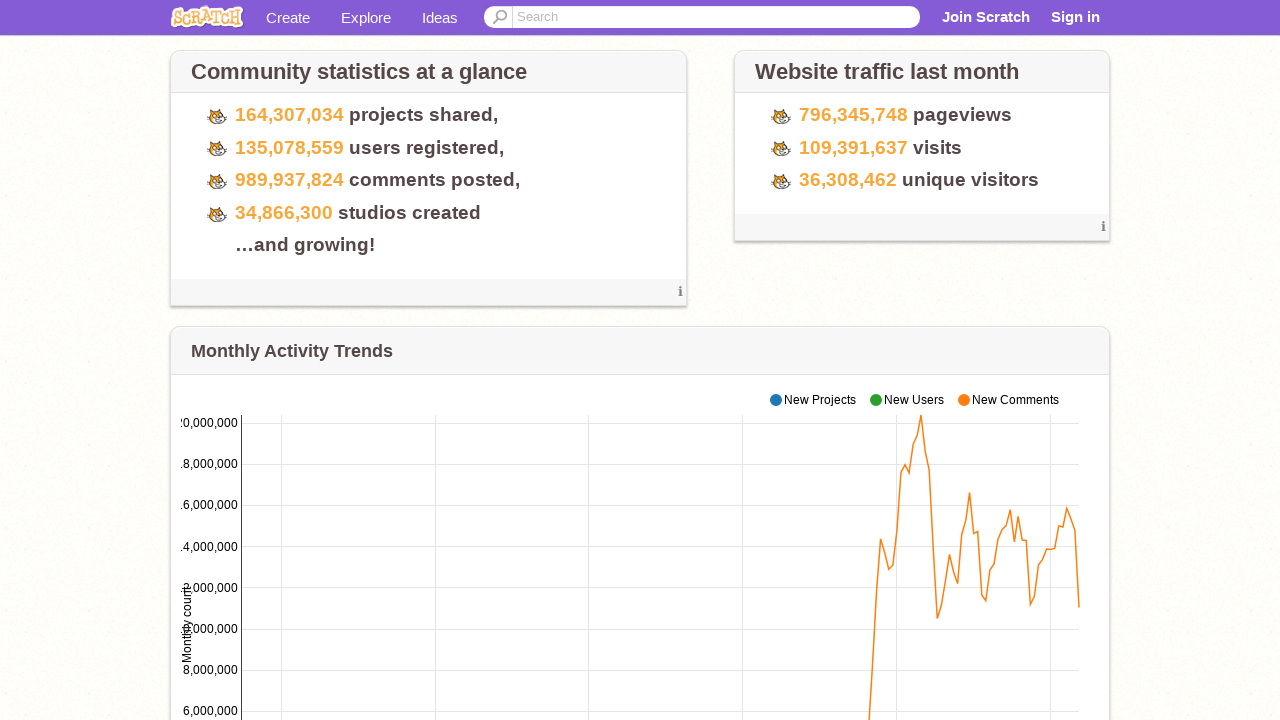